Tests checkbox functionality by navigating to the checkboxes page and clicking on the first checkbox

Starting URL: https://the-internet.herokuapp.com

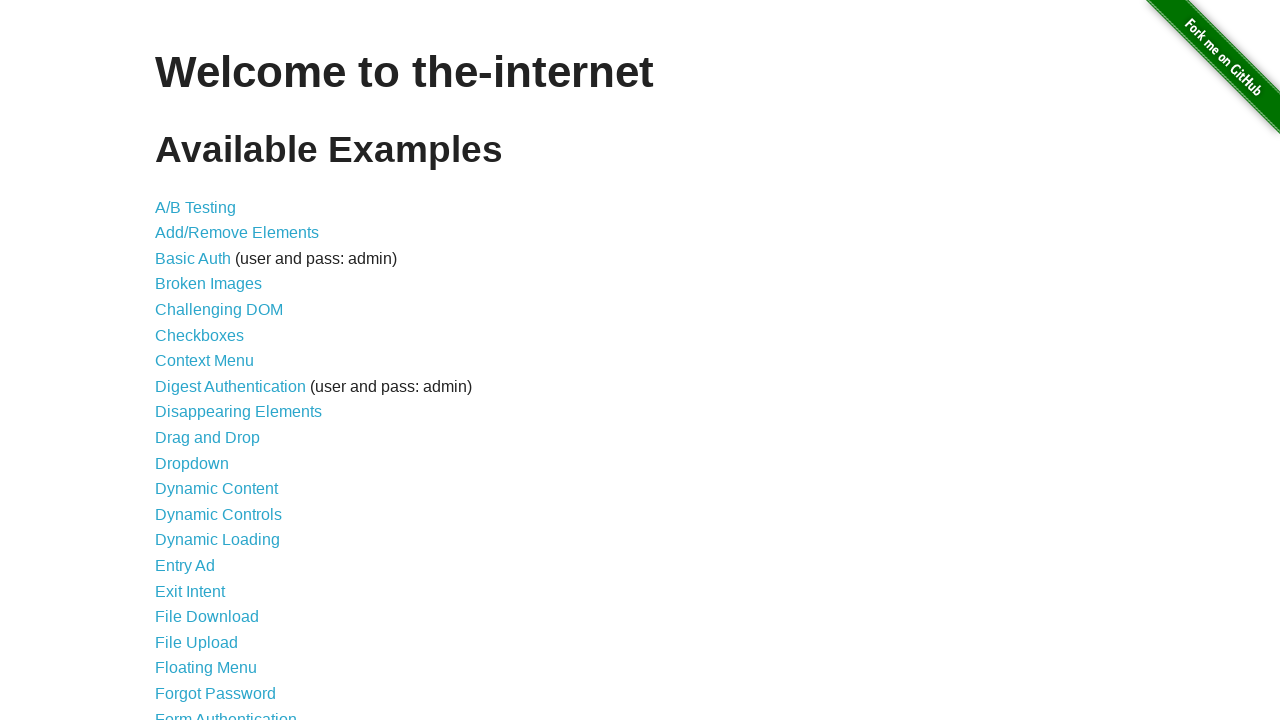

Clicked on Checkboxes link to navigate to checkboxes page at (200, 335) on text=Checkboxes
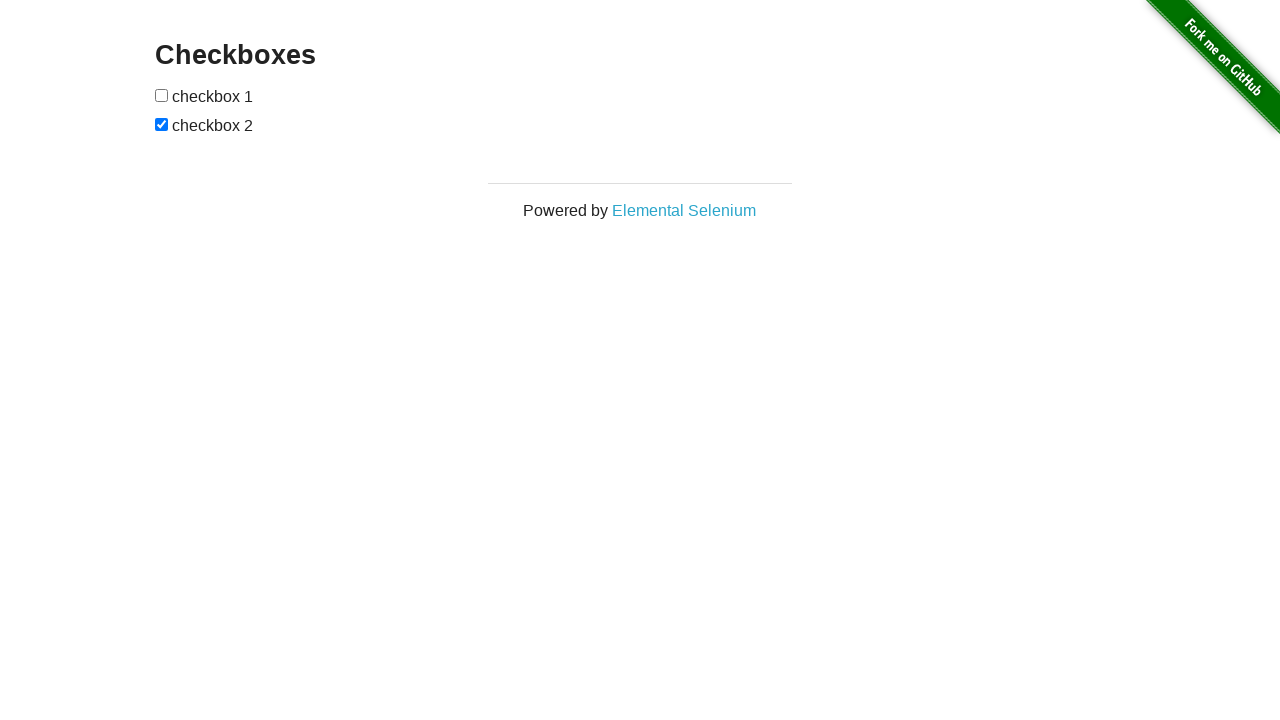

Clicked the first checkbox at (162, 95) on xpath=//*[@id='checkboxes']/input[1]
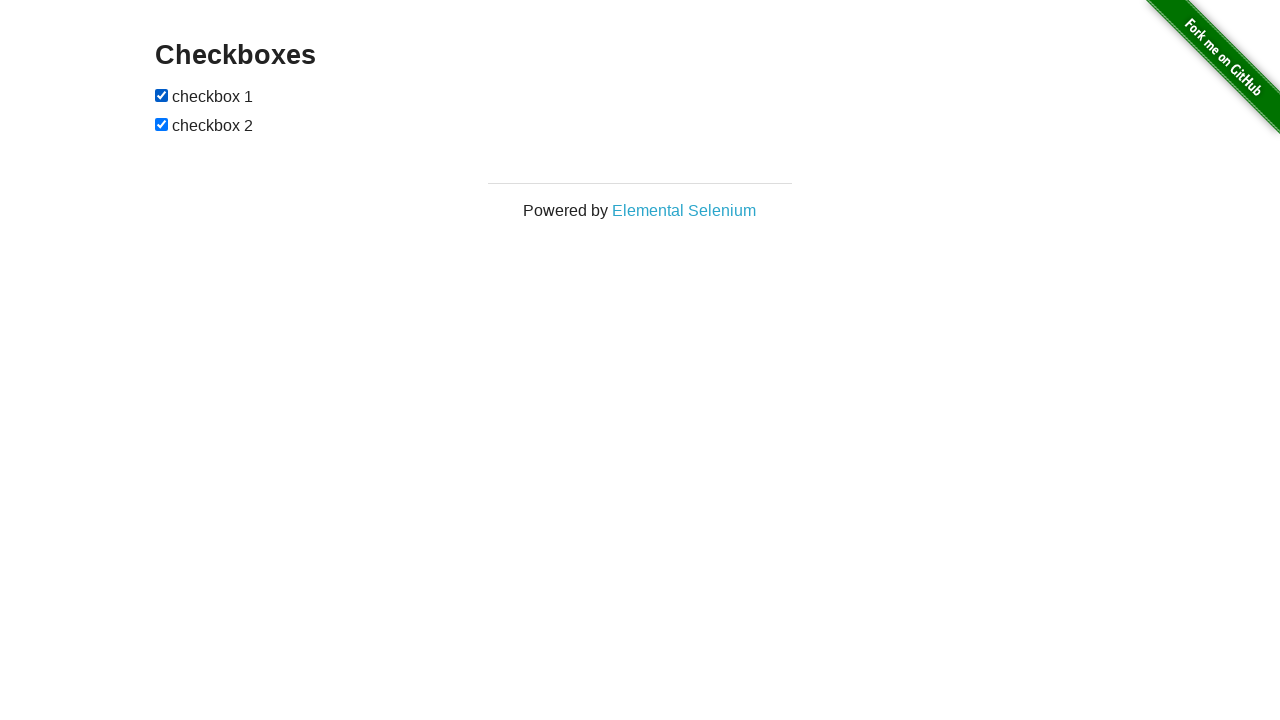

Verified first checkbox is present and loaded
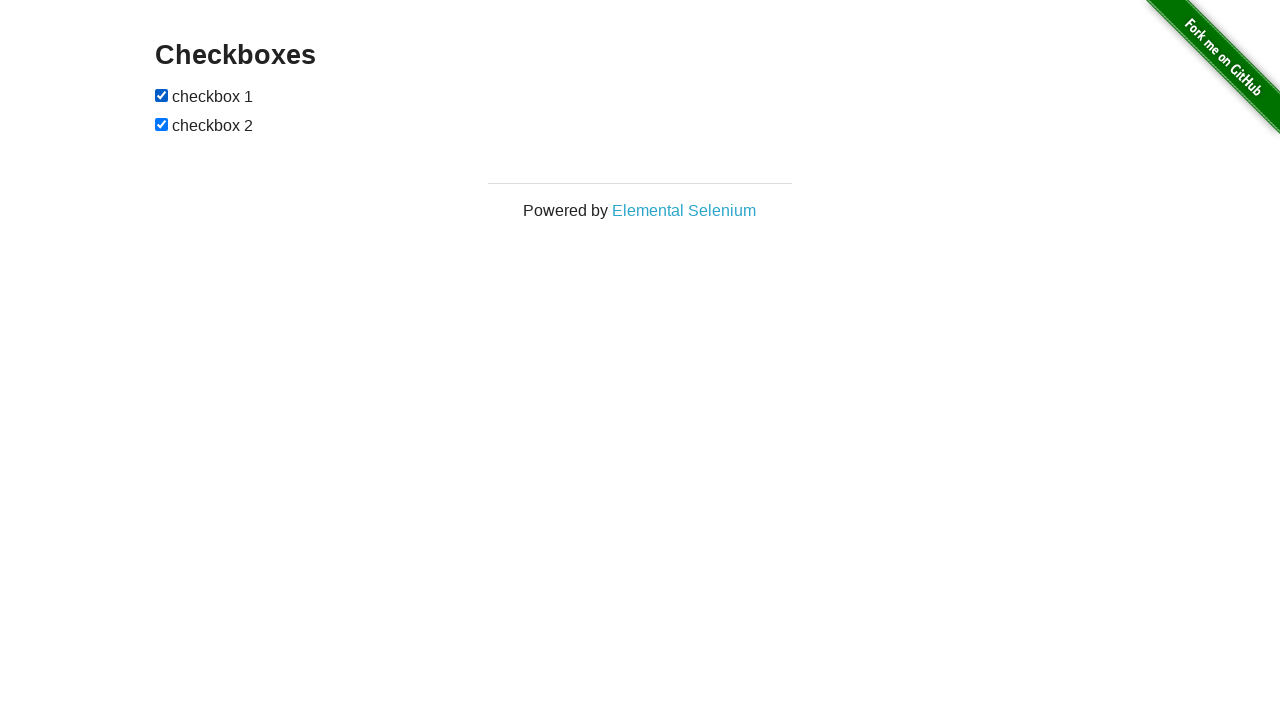

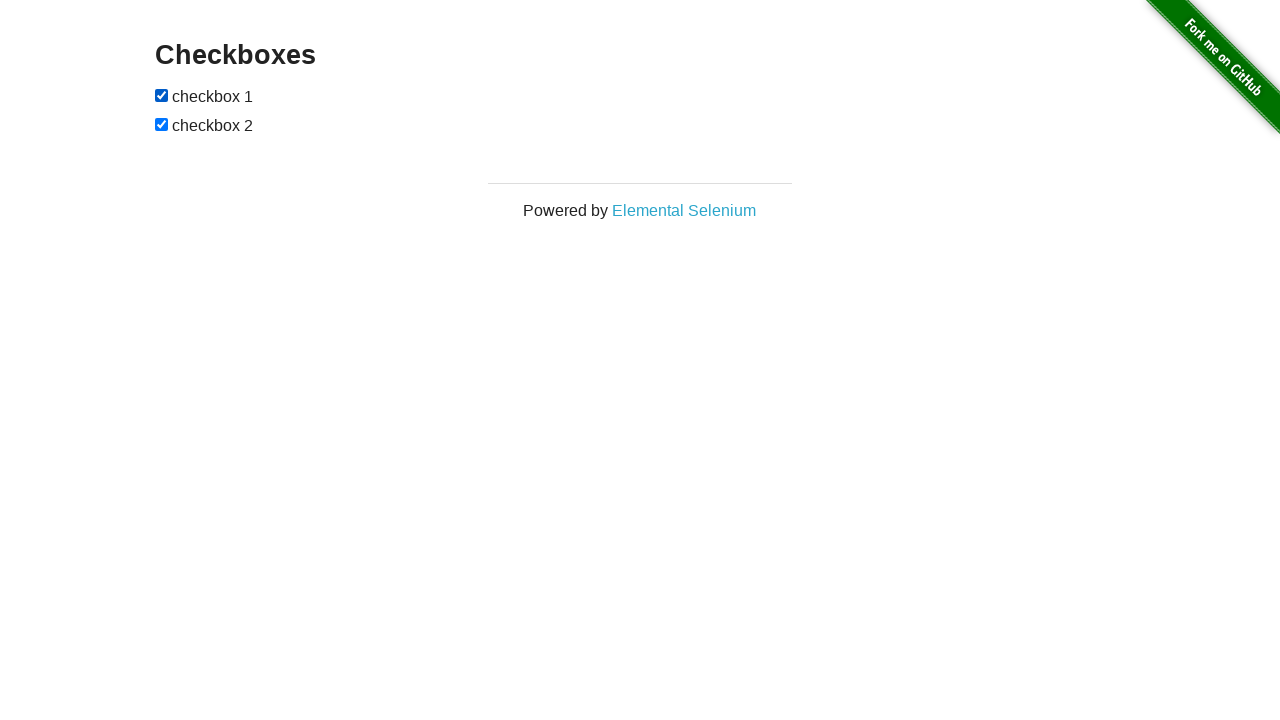